Tests opening a new window by clicking a link and verifying the new window's title

Starting URL: https://the-internet.herokuapp.com/windows

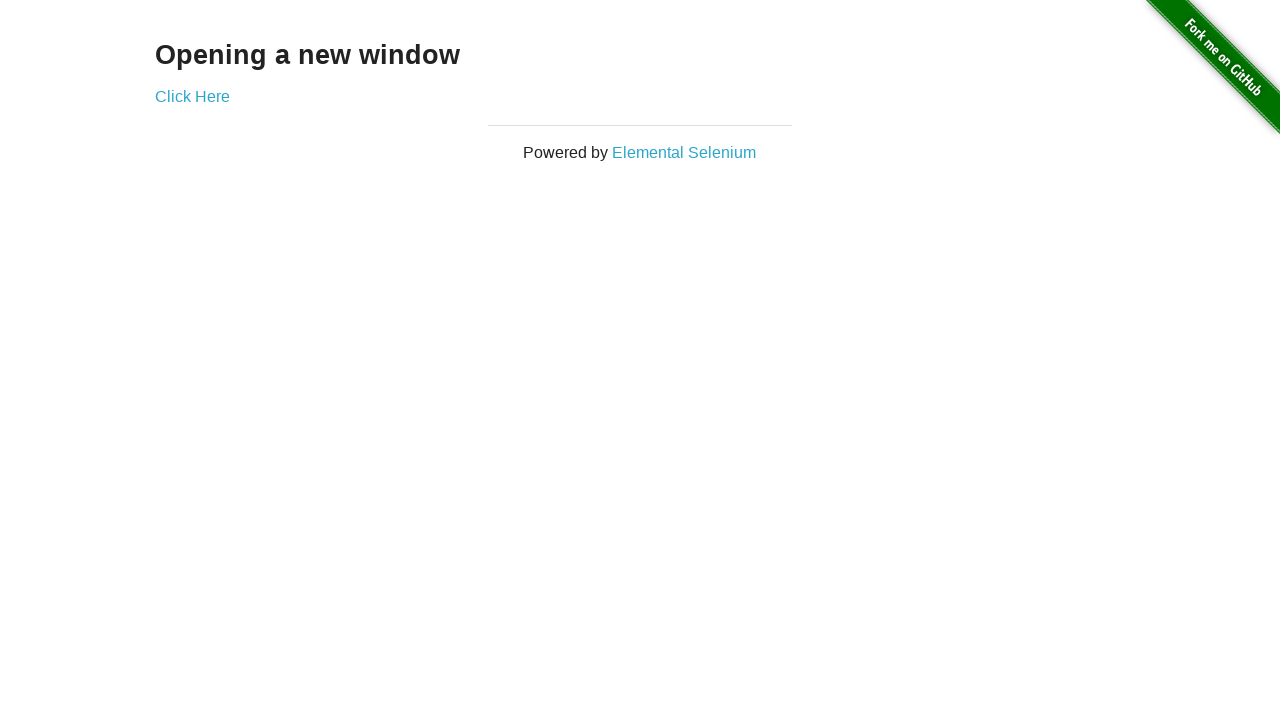

Clicked 'Click Here' link to open new window at (192, 96) on text=Click Here
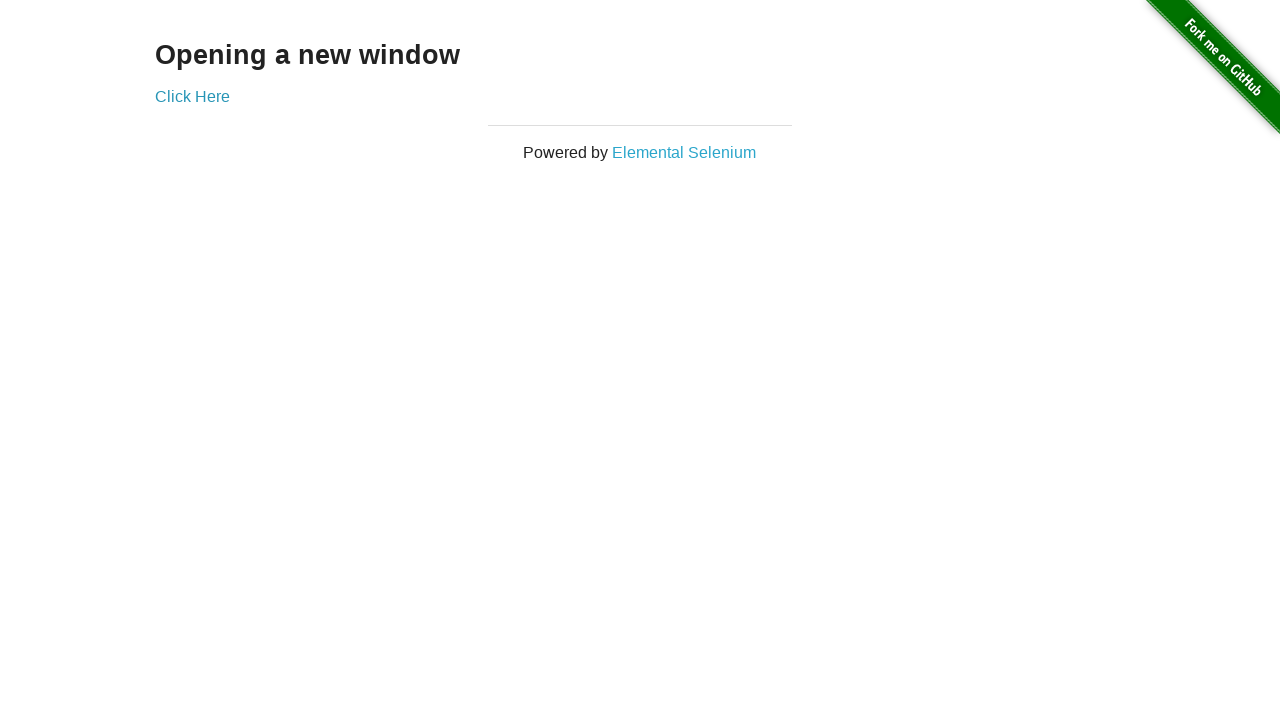

Waited 1 second for new page to open
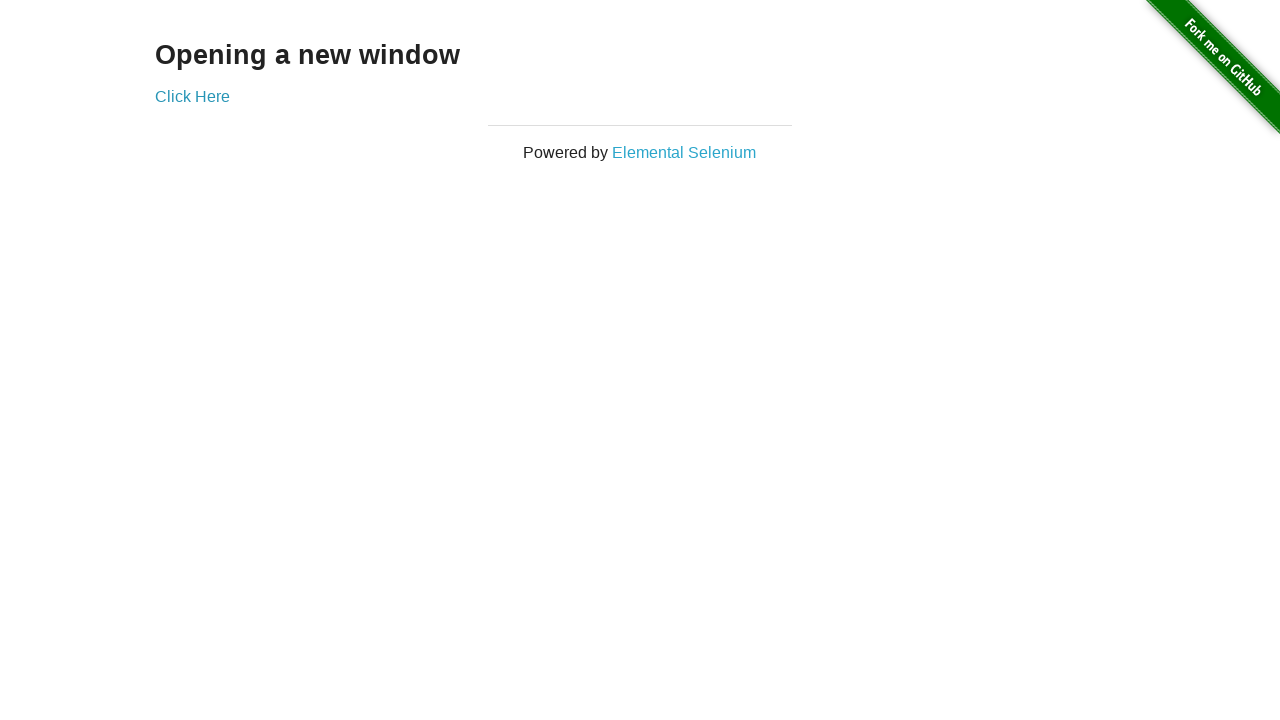

Retrieved list of all open pages/tabs
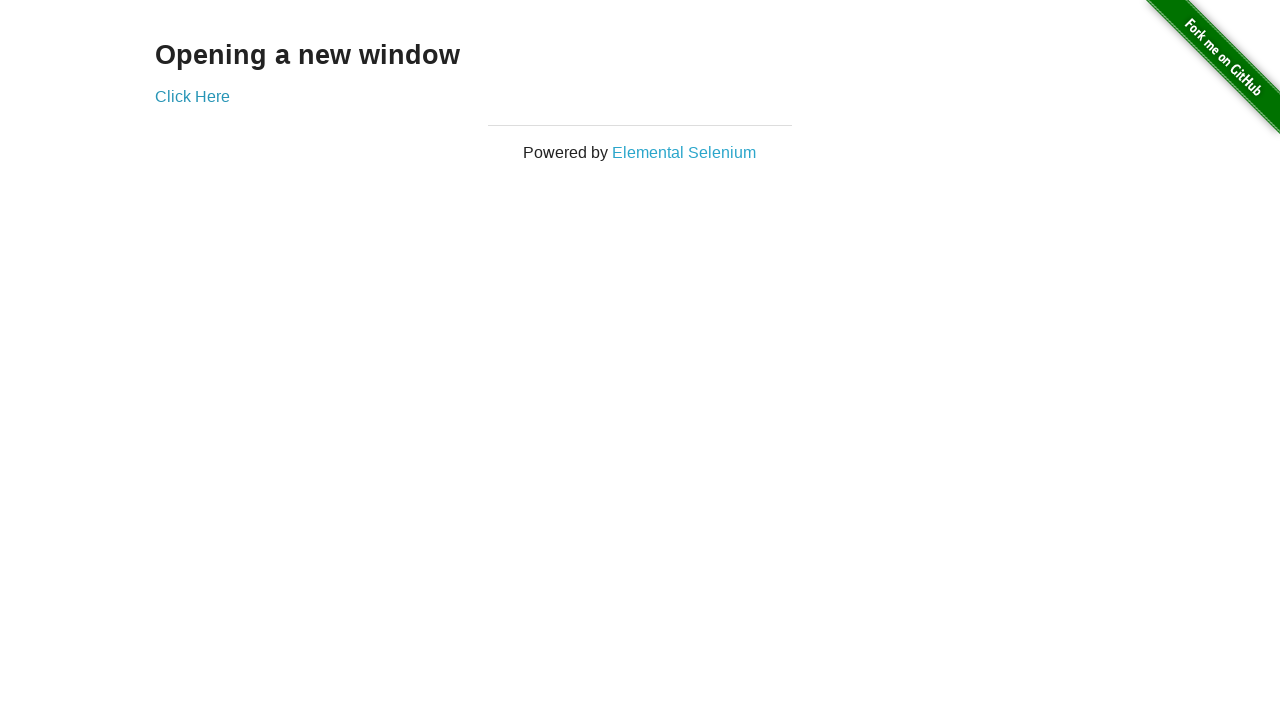

Switched to the newly opened tab
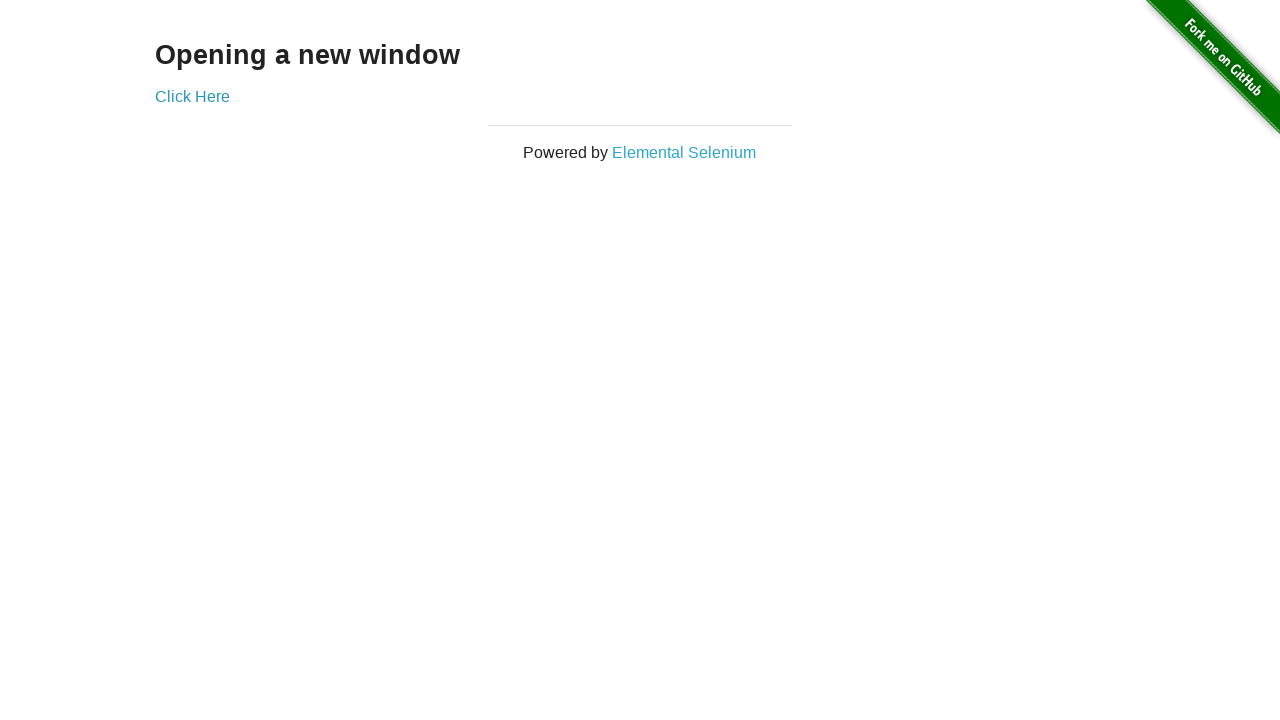

Verified new window title is 'New Window'
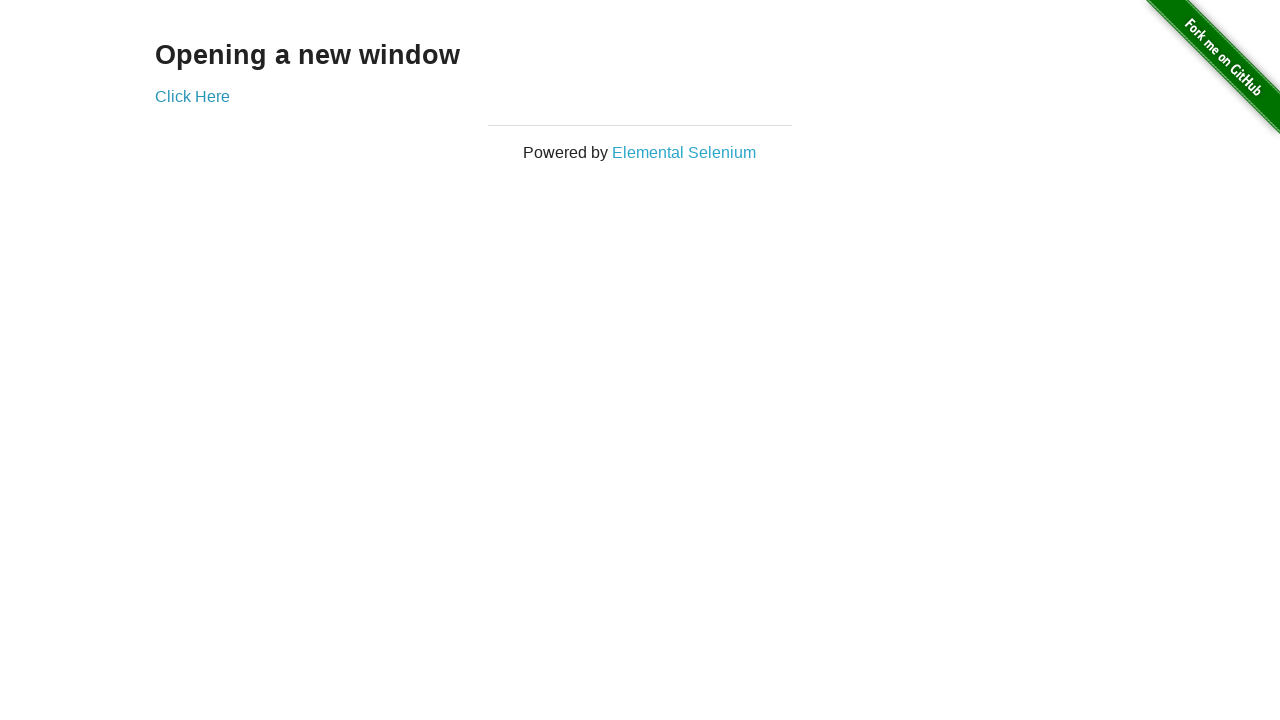

Verified new window title is not 'The Internet'
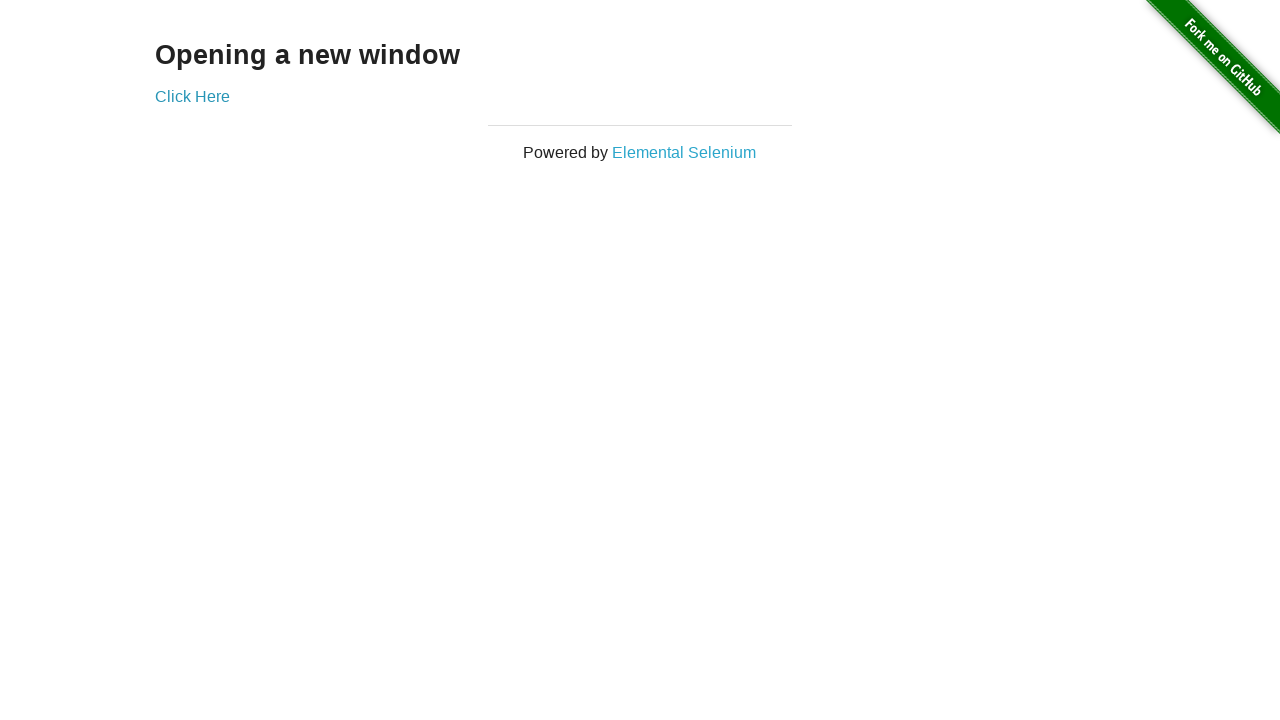

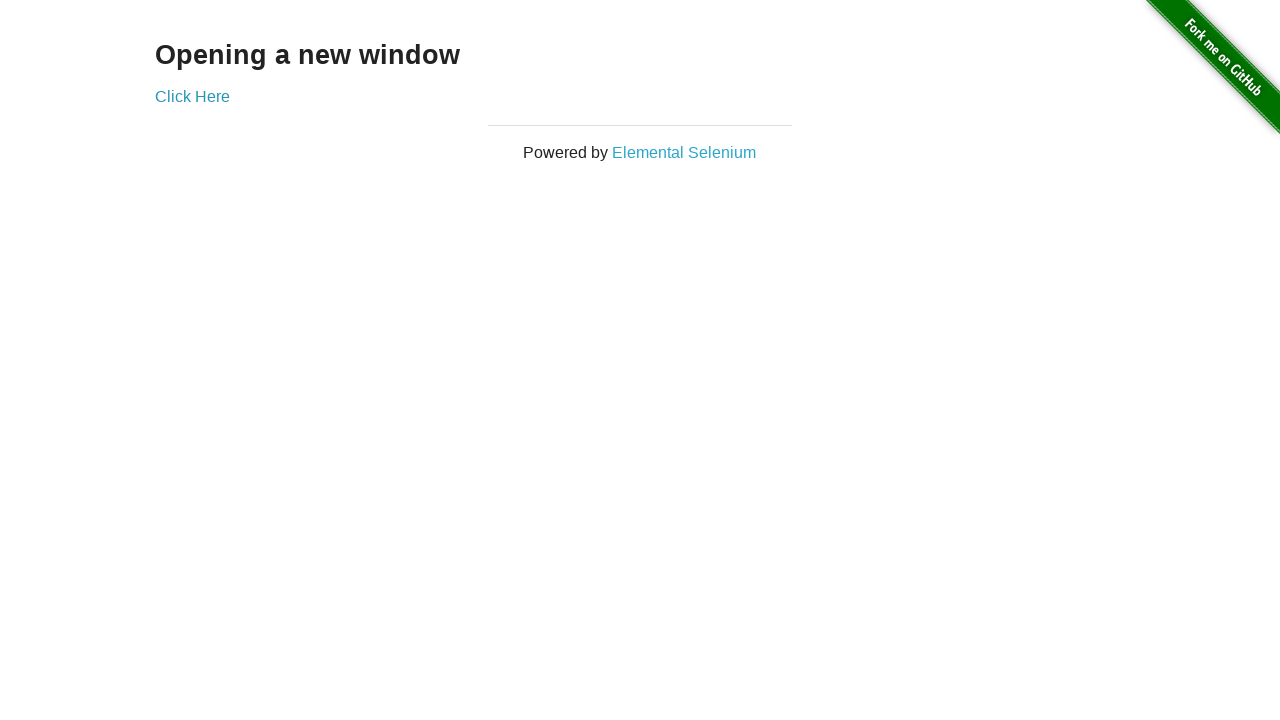